Tests drag and drop functionality on jQueryUI's droppable demo page by switching to the iframe and dragging an element onto a drop target.

Starting URL: https://jqueryui.com/droppable

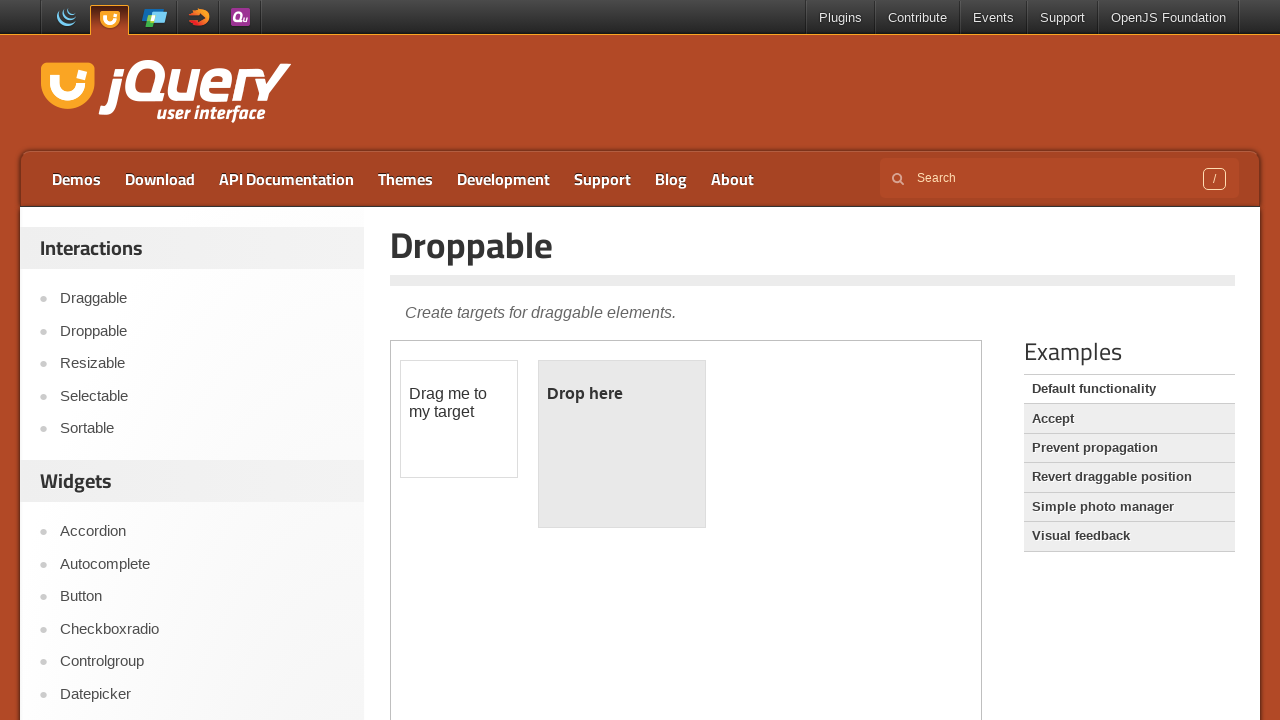

Located the demo iframe on the jQueryUI droppable page
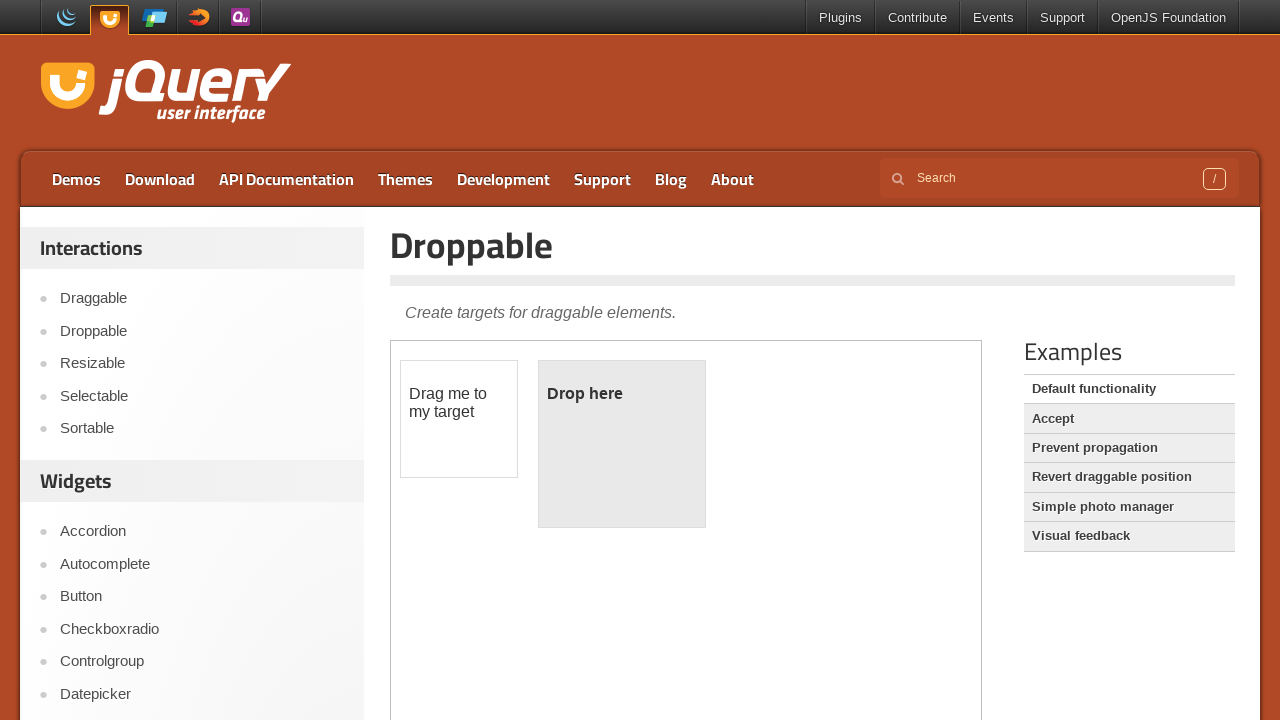

Located the draggable element within the iframe
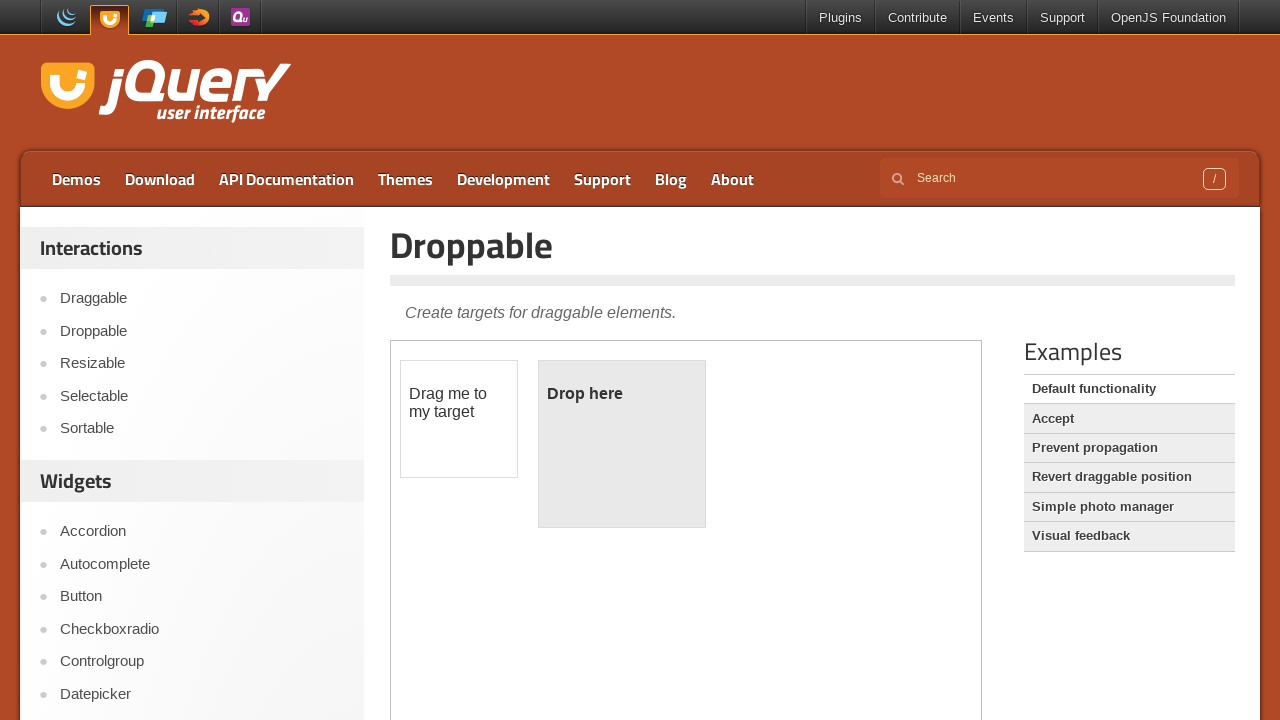

Located the droppable target element within the iframe
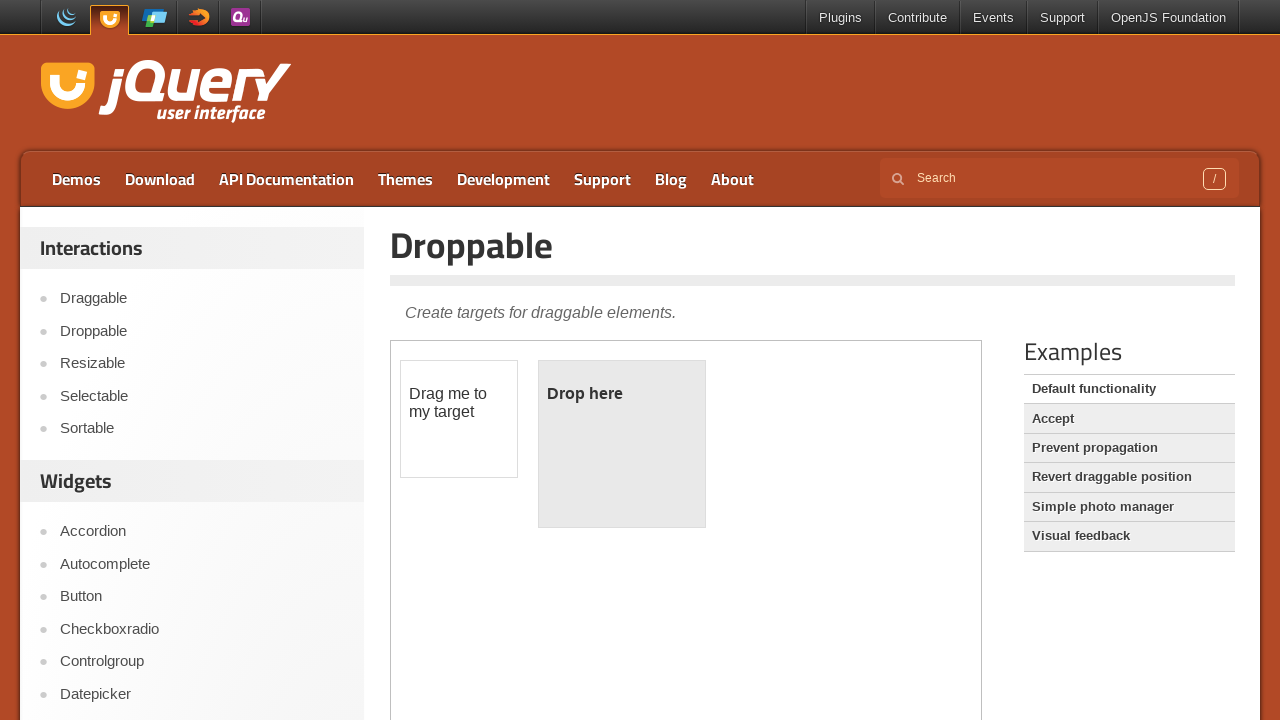

Dragged the draggable element onto the droppable target at (622, 444)
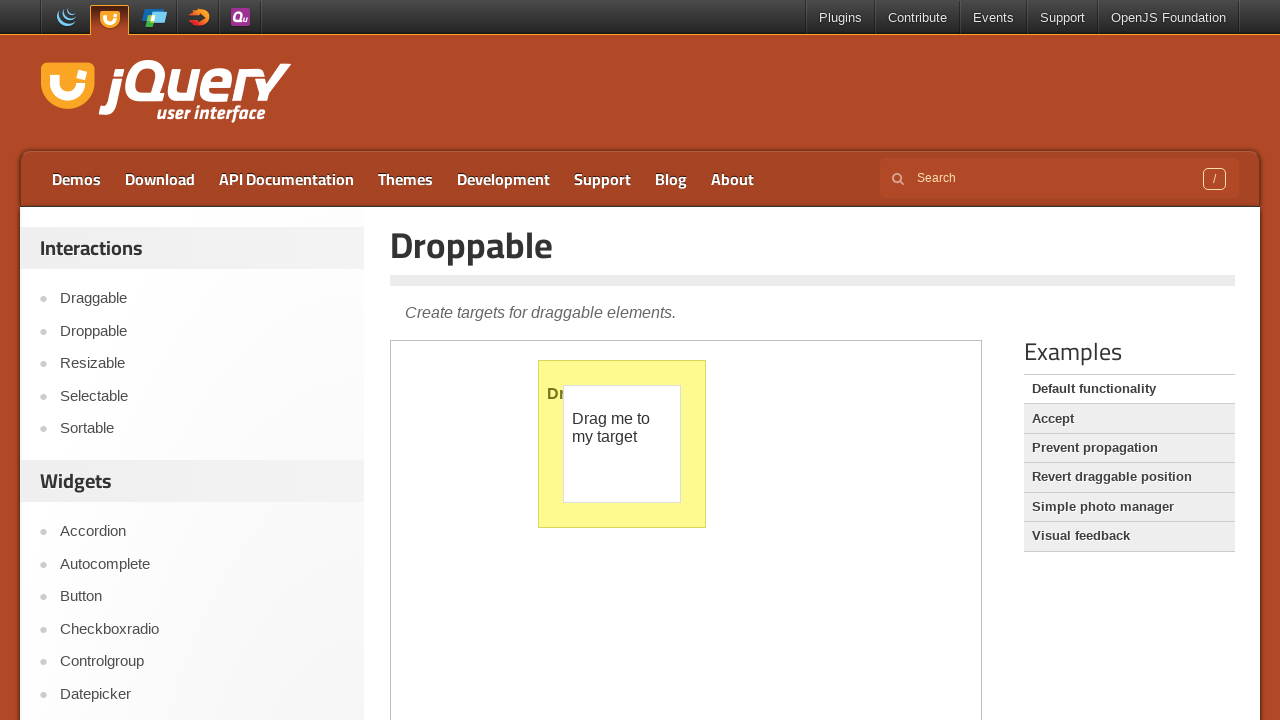

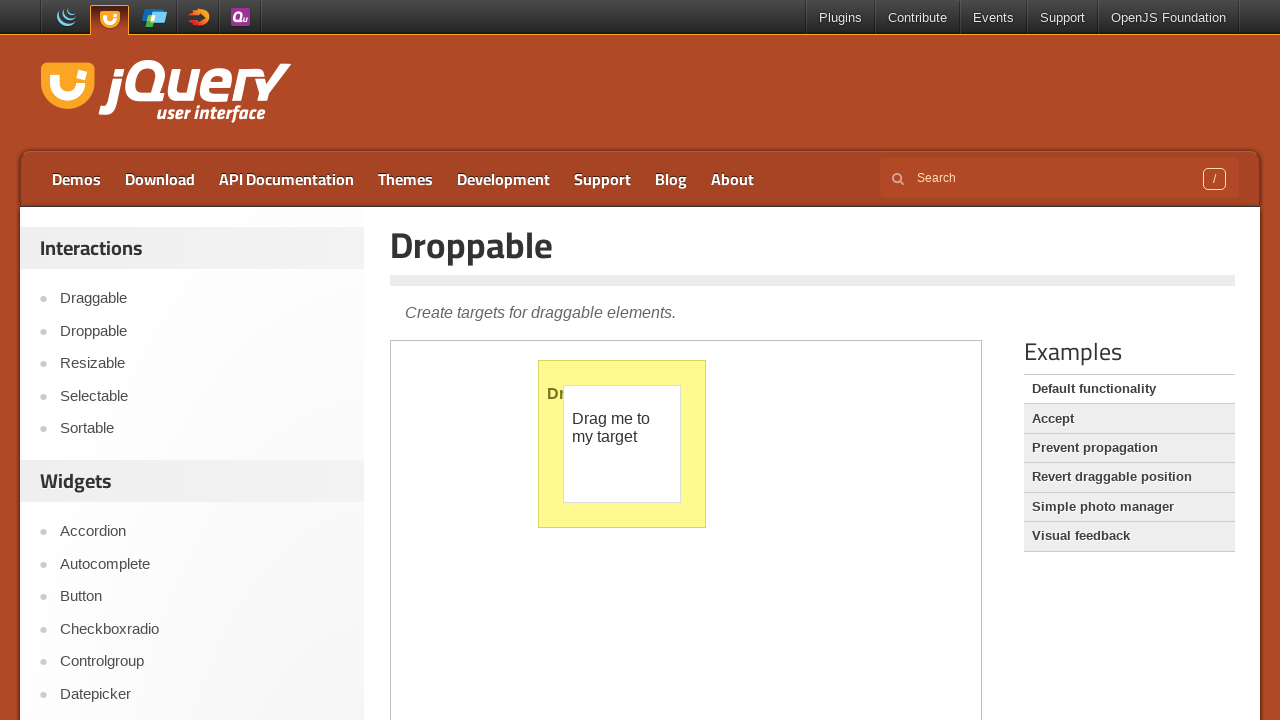